Navigates to a page with containers and tables, clicks a checkbox, and highlights various elements on the page using JavaScript

Starting URL: https://www.hyrtutorials.com/p/add-padding-to-containers.html

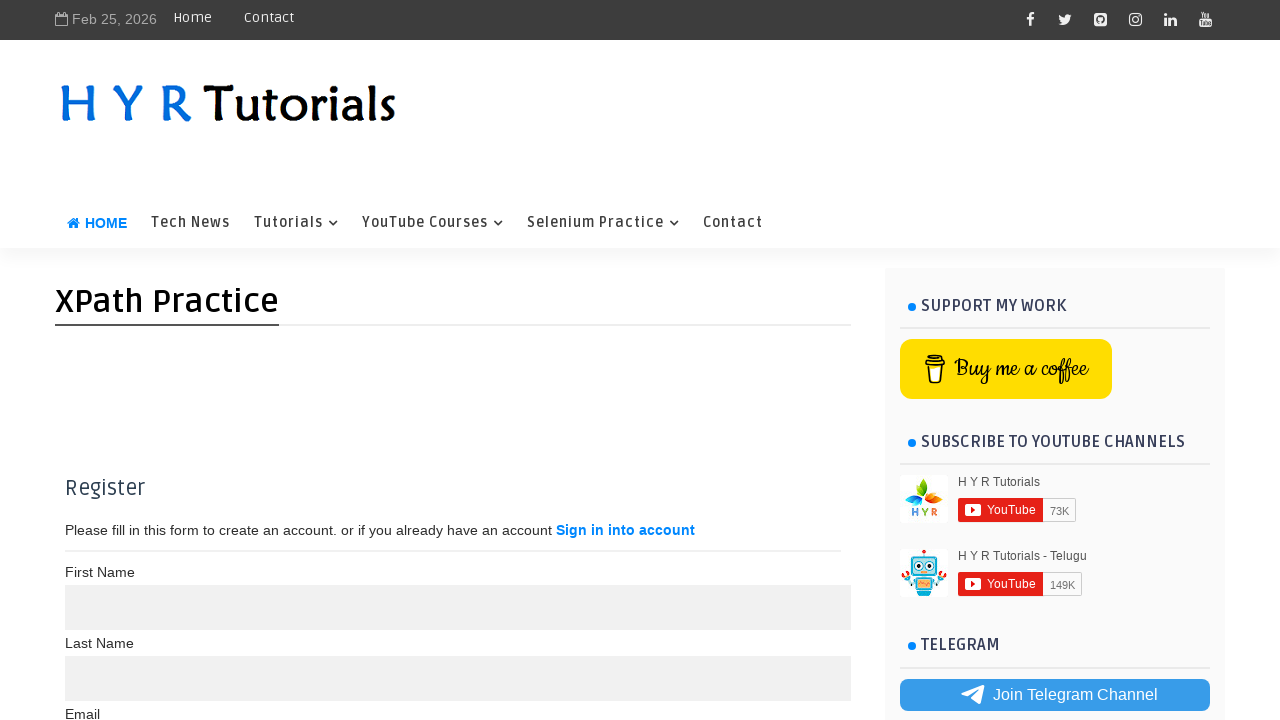

Navigated to the containers and tables page
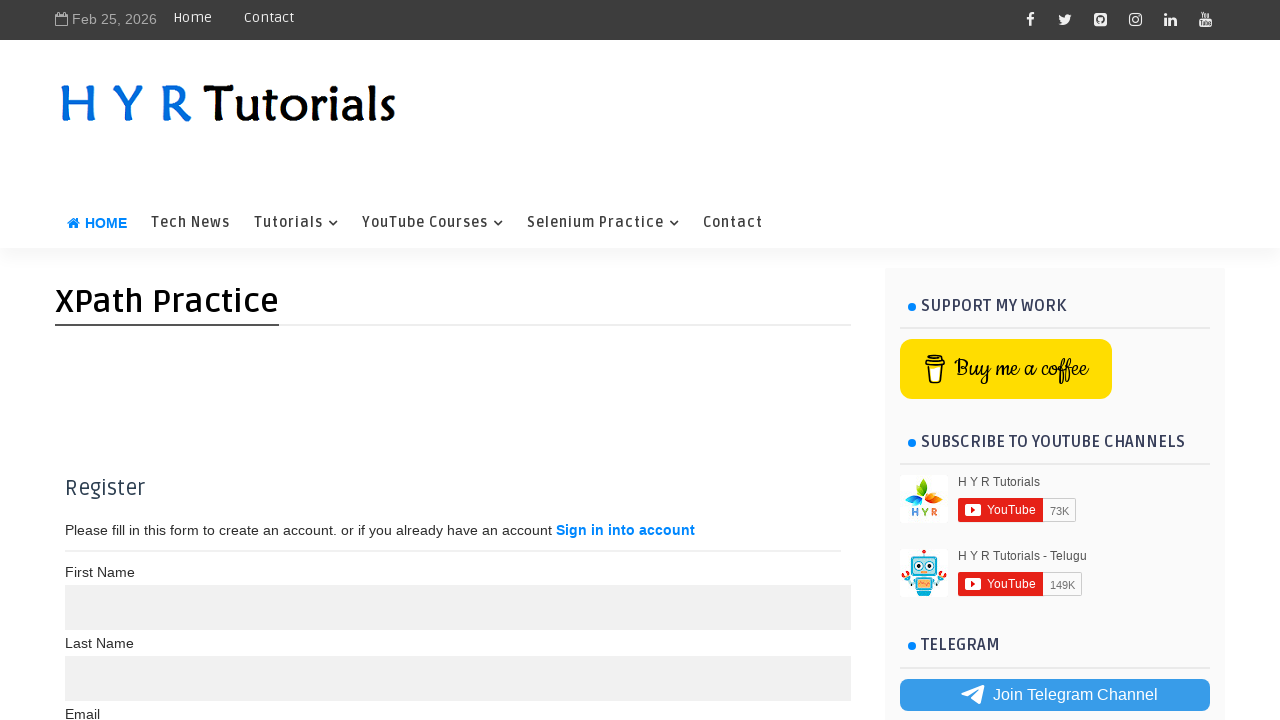

Clicked checkbox for Maria Anders row at (84, 400) on xpath=//td[text()='Maria Anders']/preceding-sibling::td/child::input
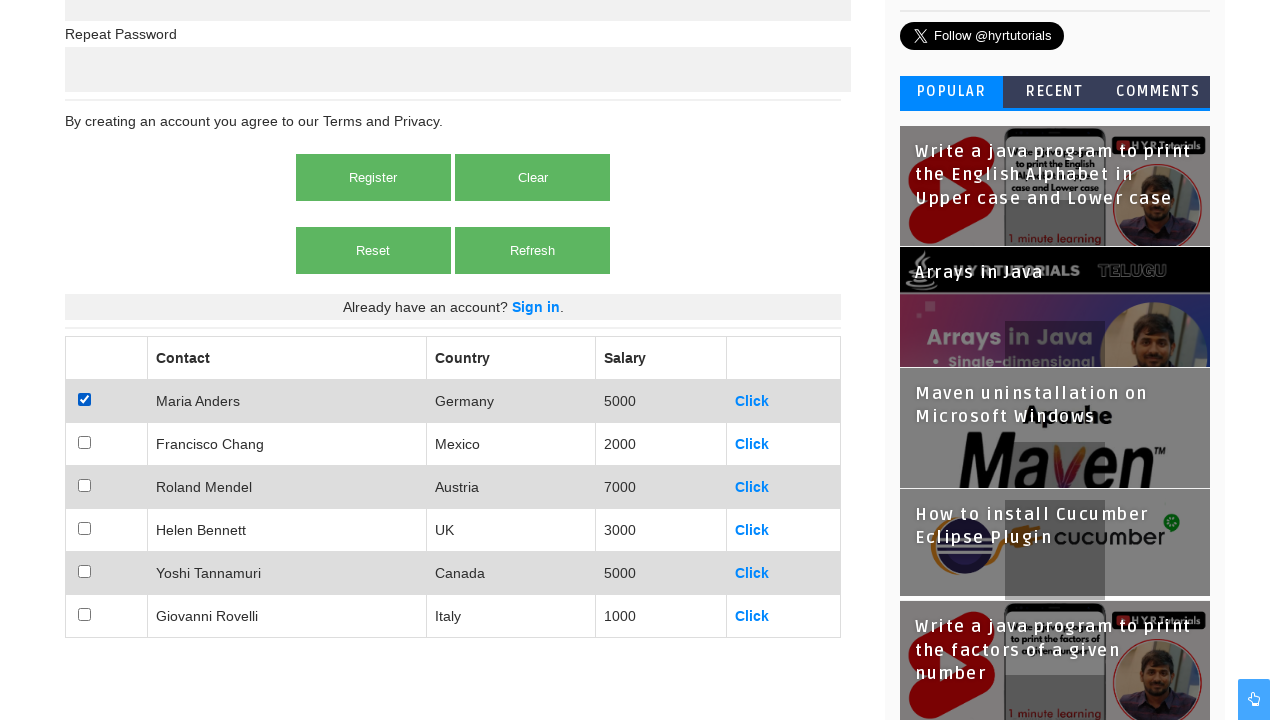

Scrolled down the page to position 300px
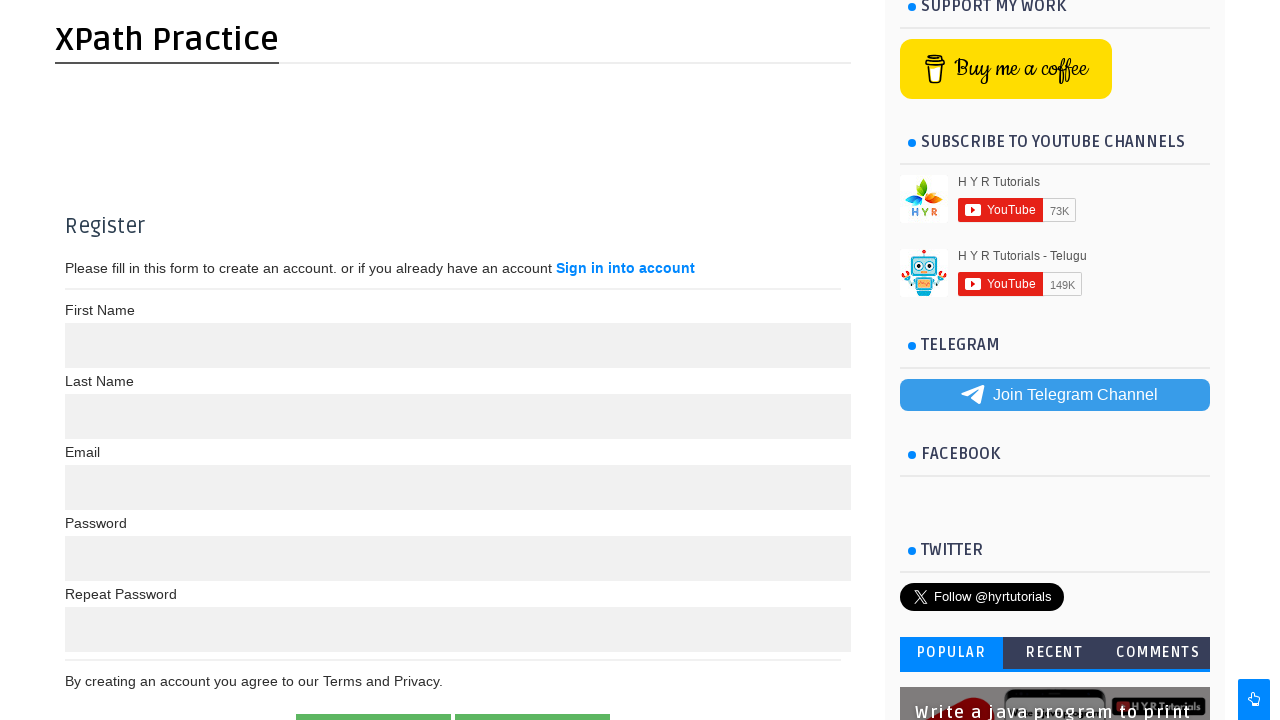

Highlighted post title with red background
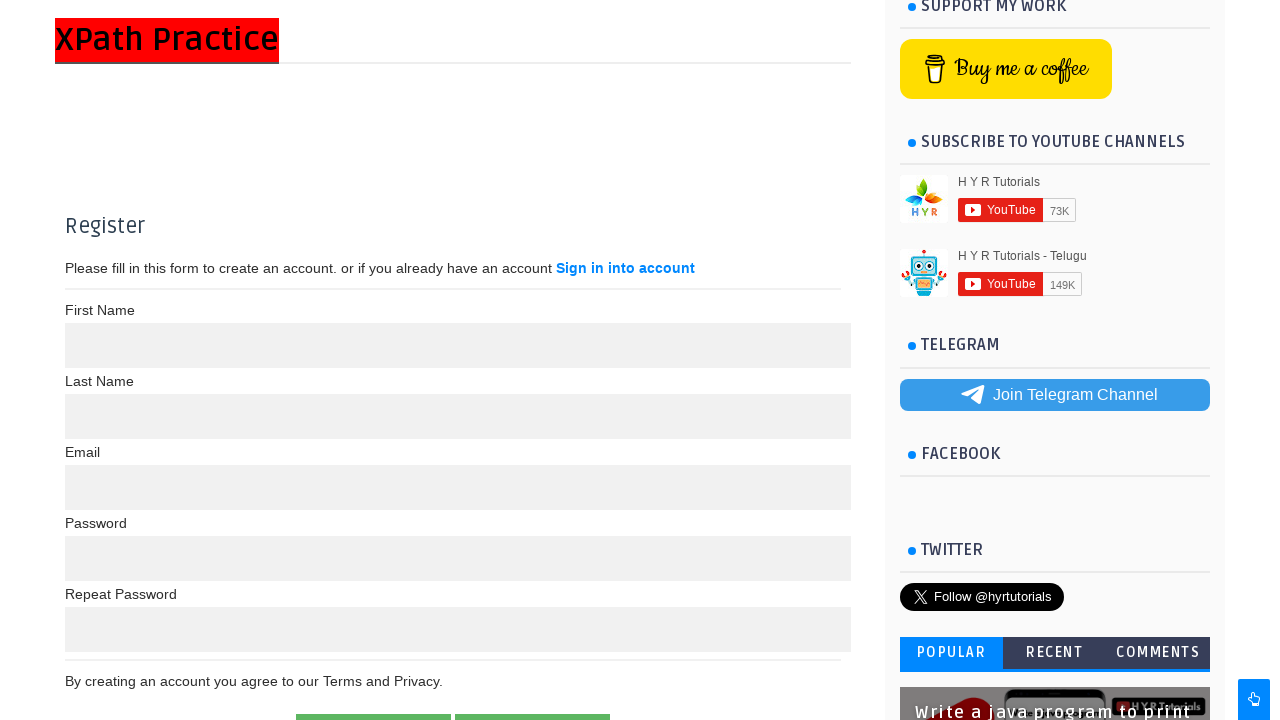

Highlighted first label with red text color
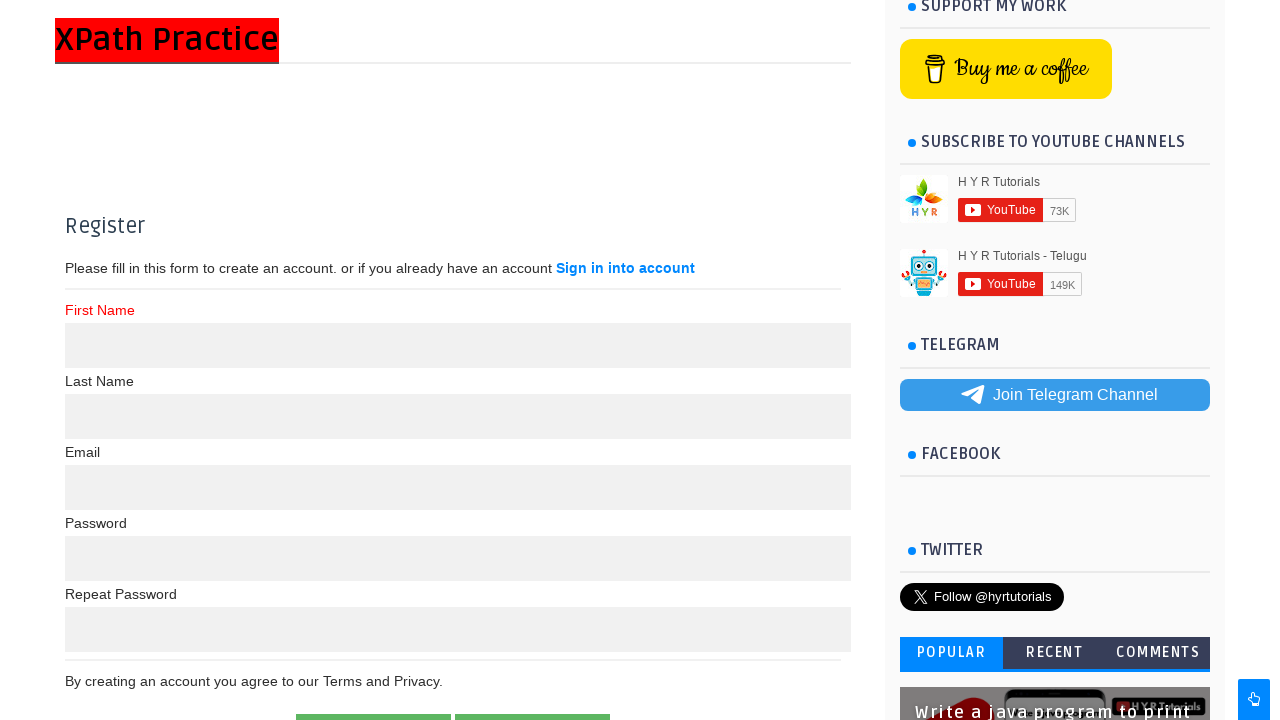

Highlighted name input with yellow background
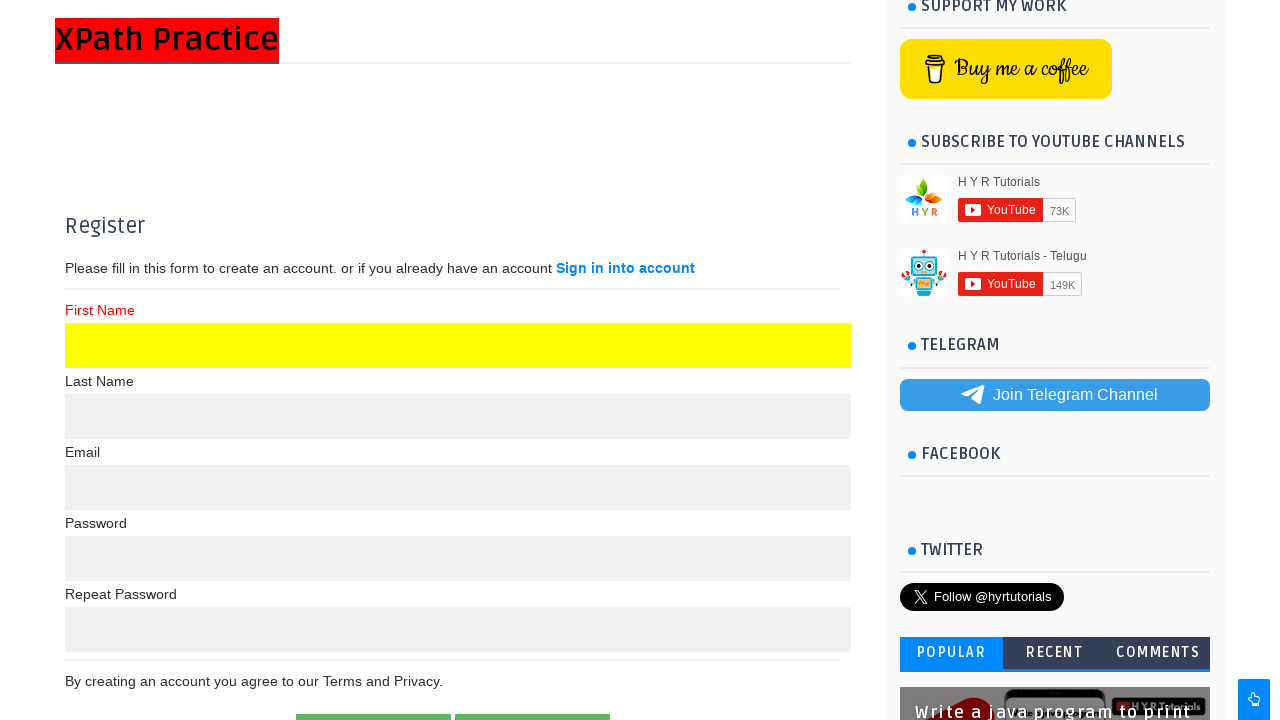

Added red border to name input
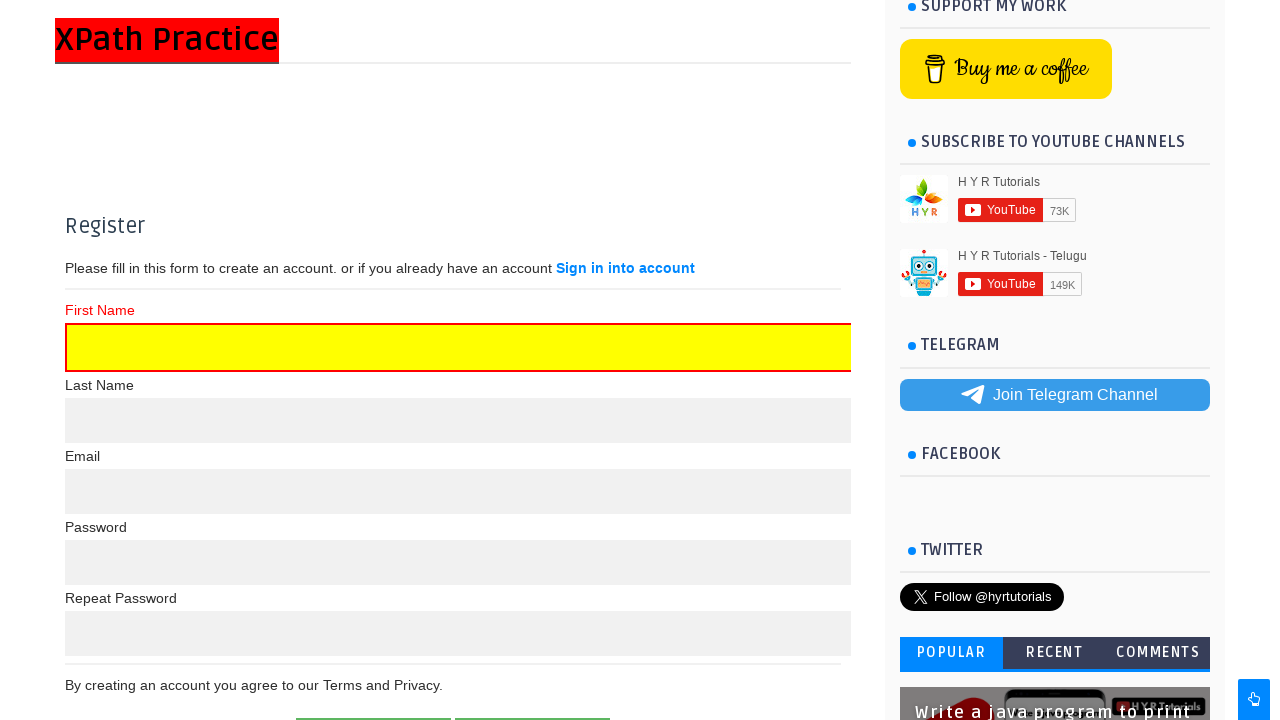

Highlighted third label with red text color
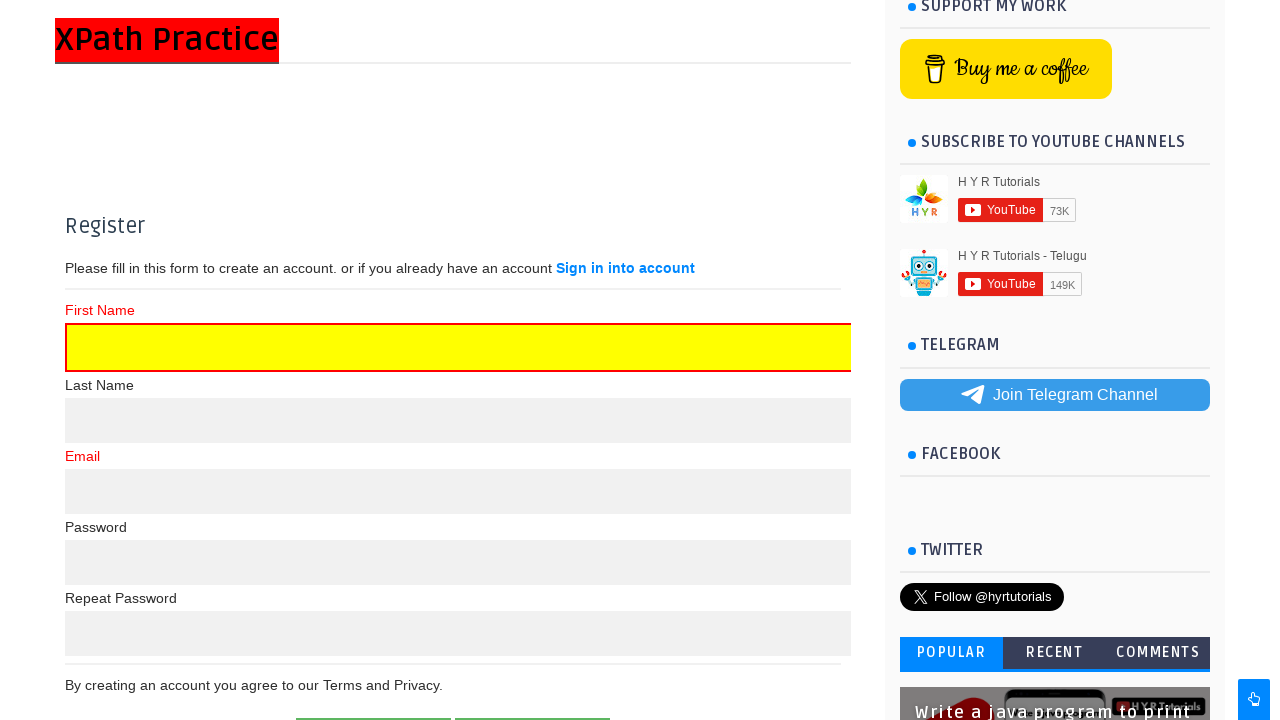

Highlighted third input element with green background
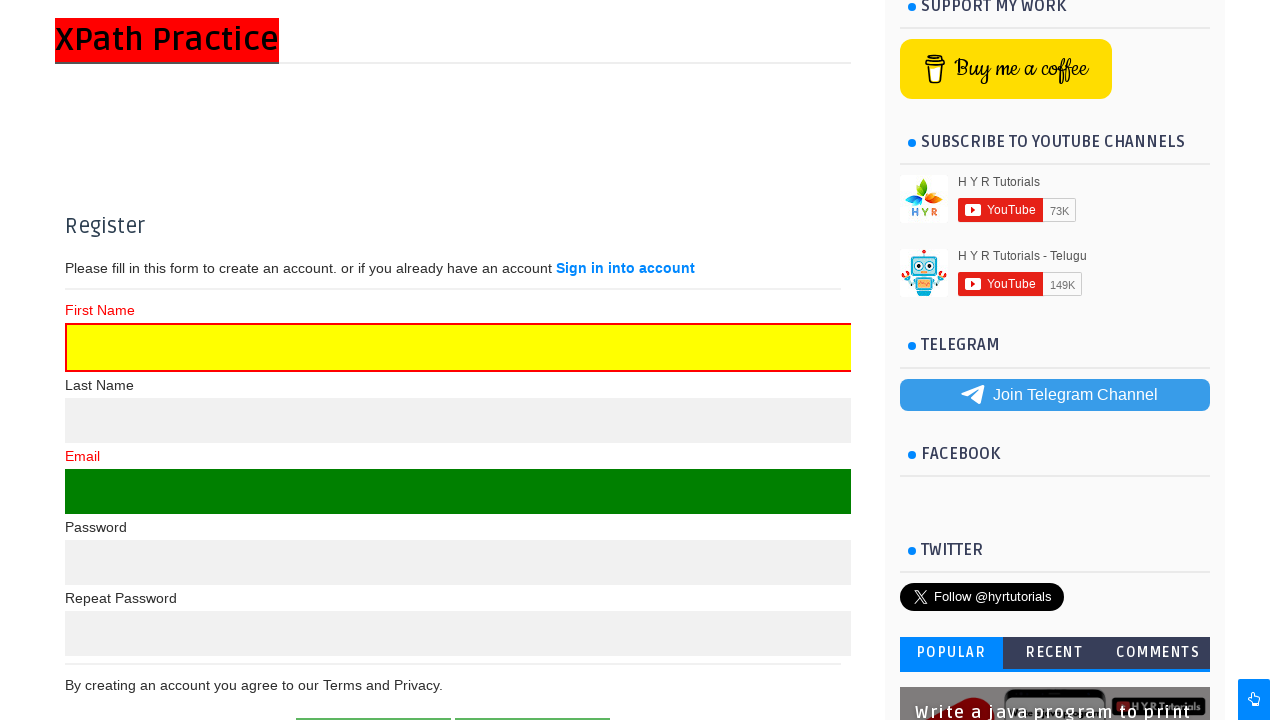

Added red border to third input element
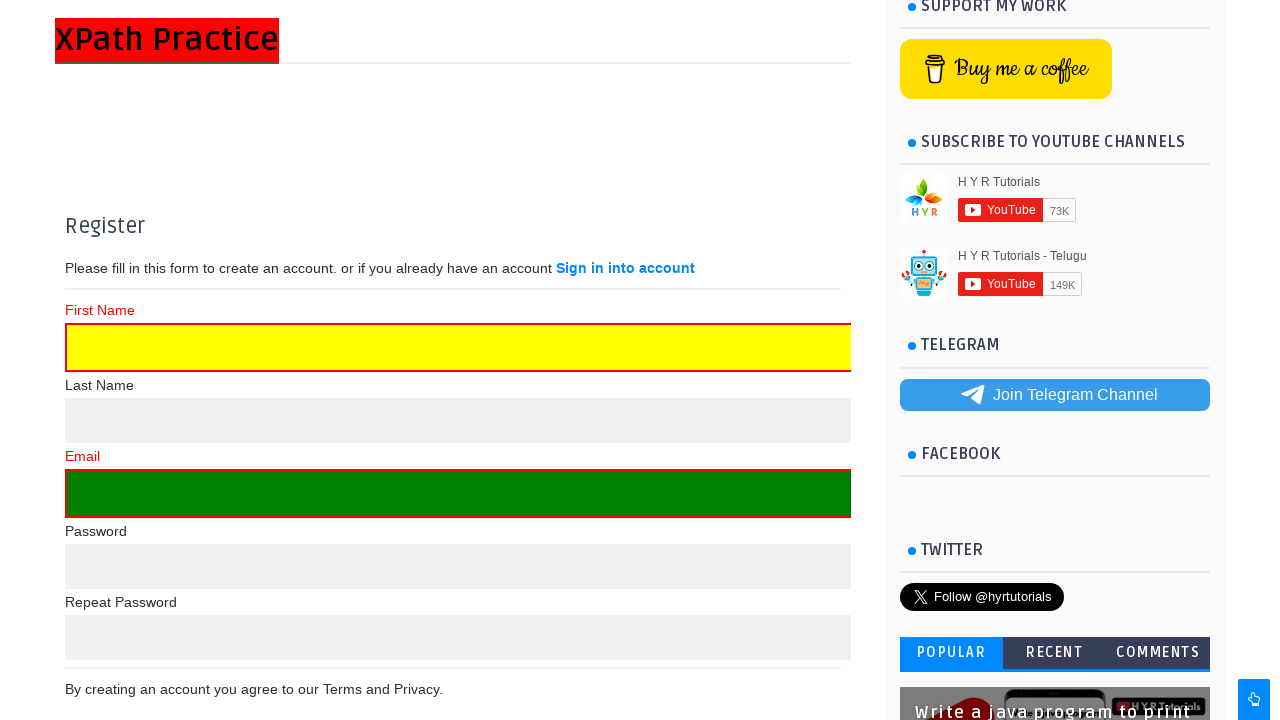

Waited 3 seconds for visual effects to be visible
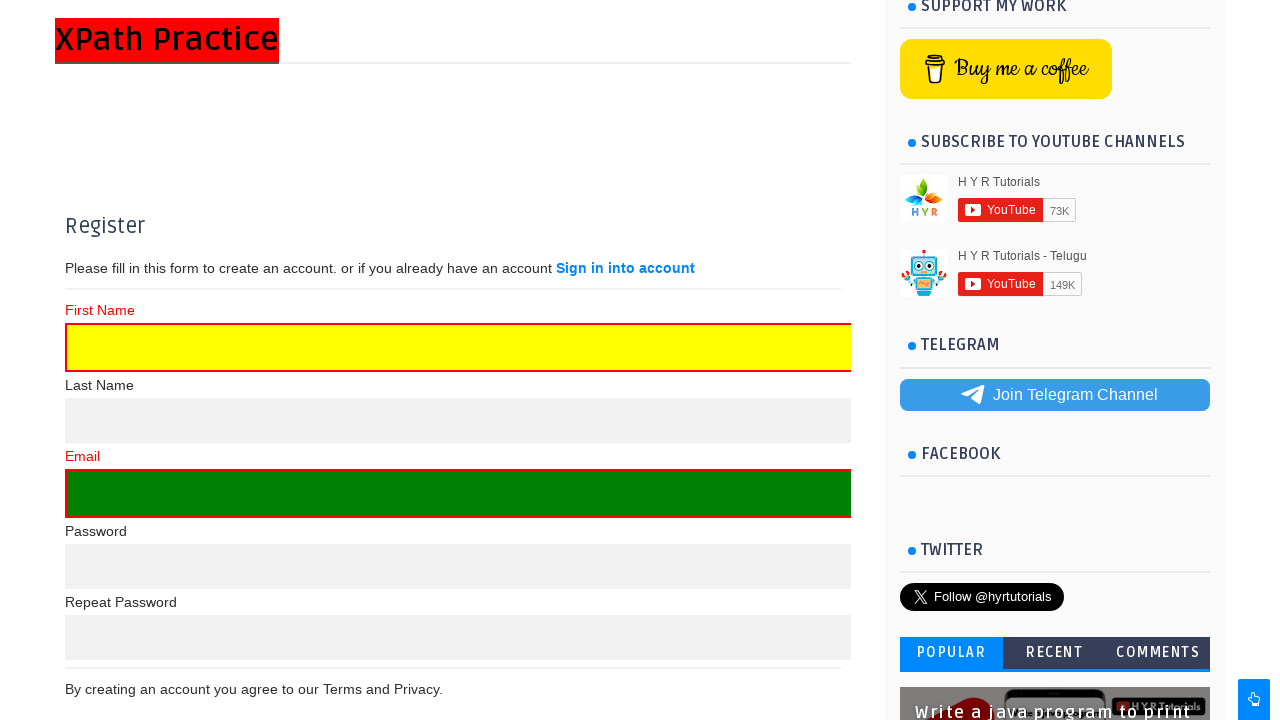

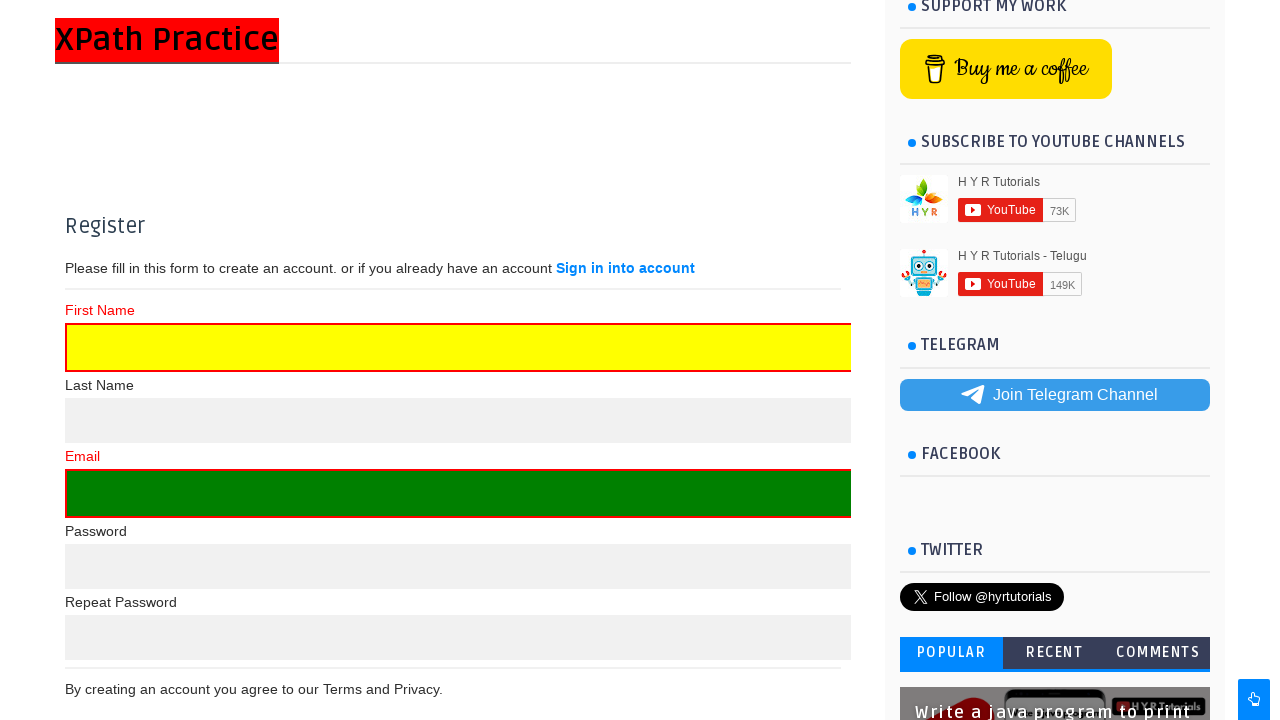